Tests a verification button by clicking it and checking the success message appears

Starting URL: http://suninjuly.github.io/wait1.html

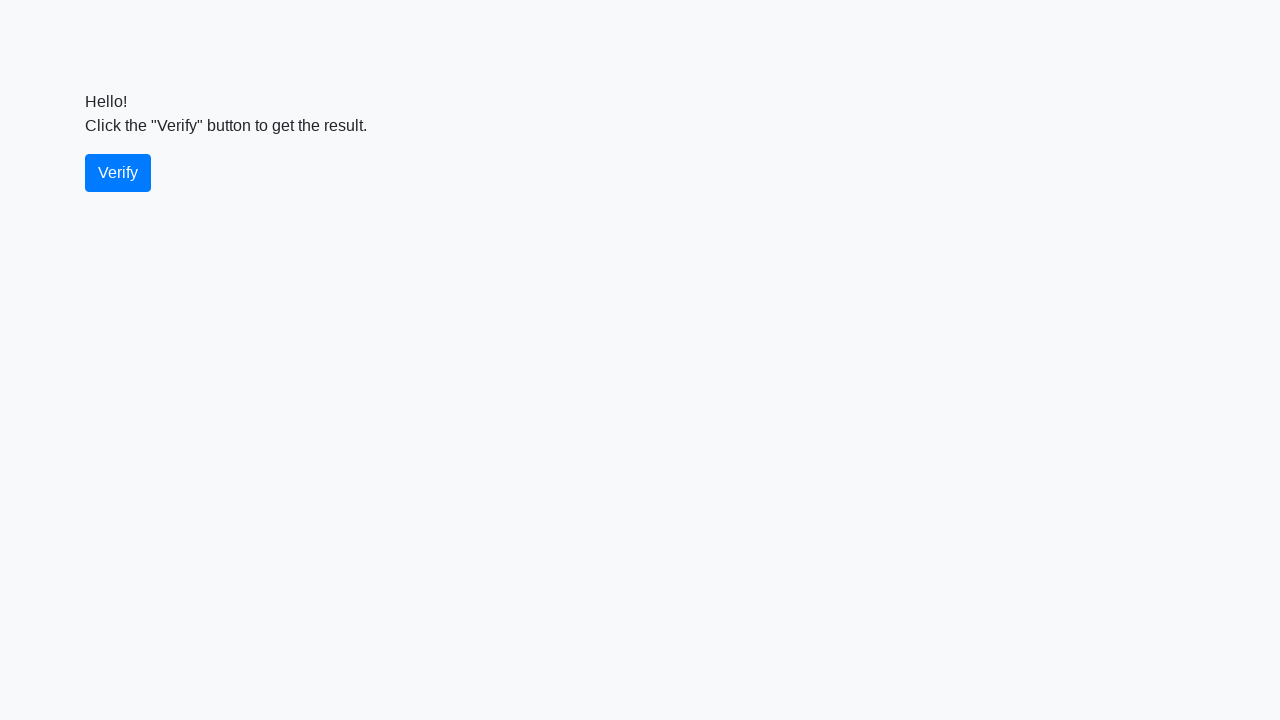

Clicked the verify button at (118, 173) on #verify
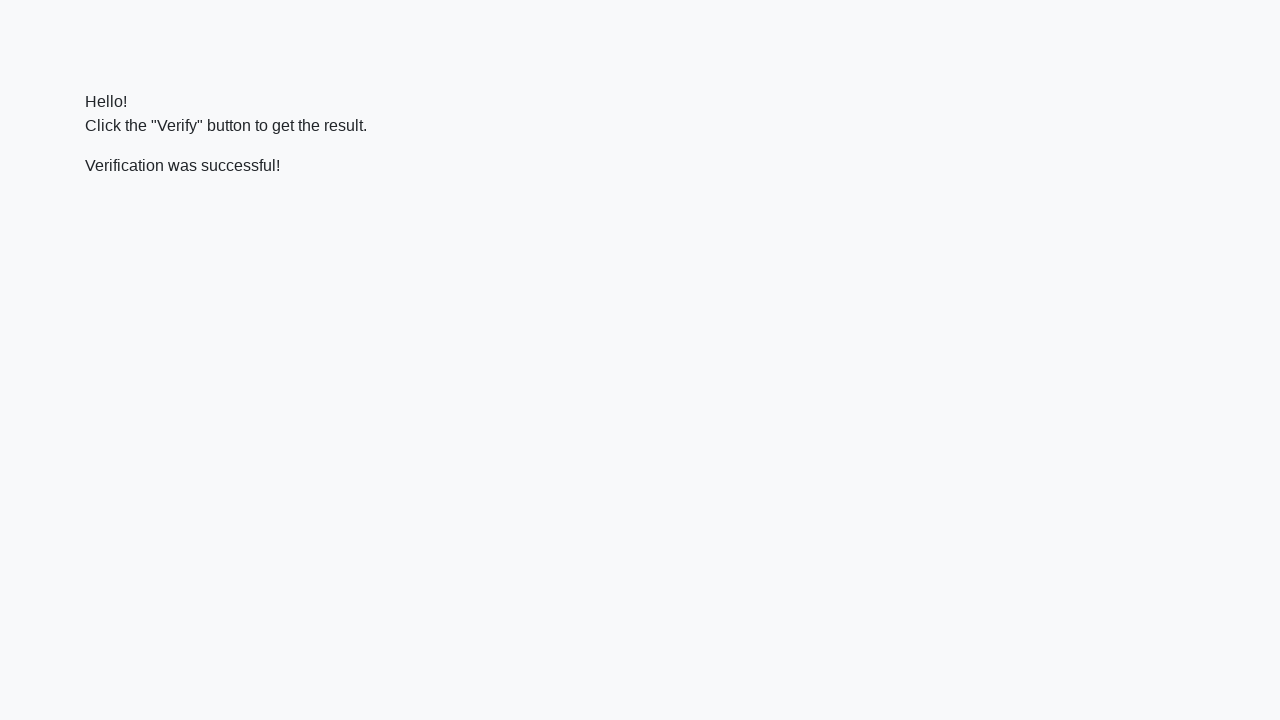

Success message appeared after verification
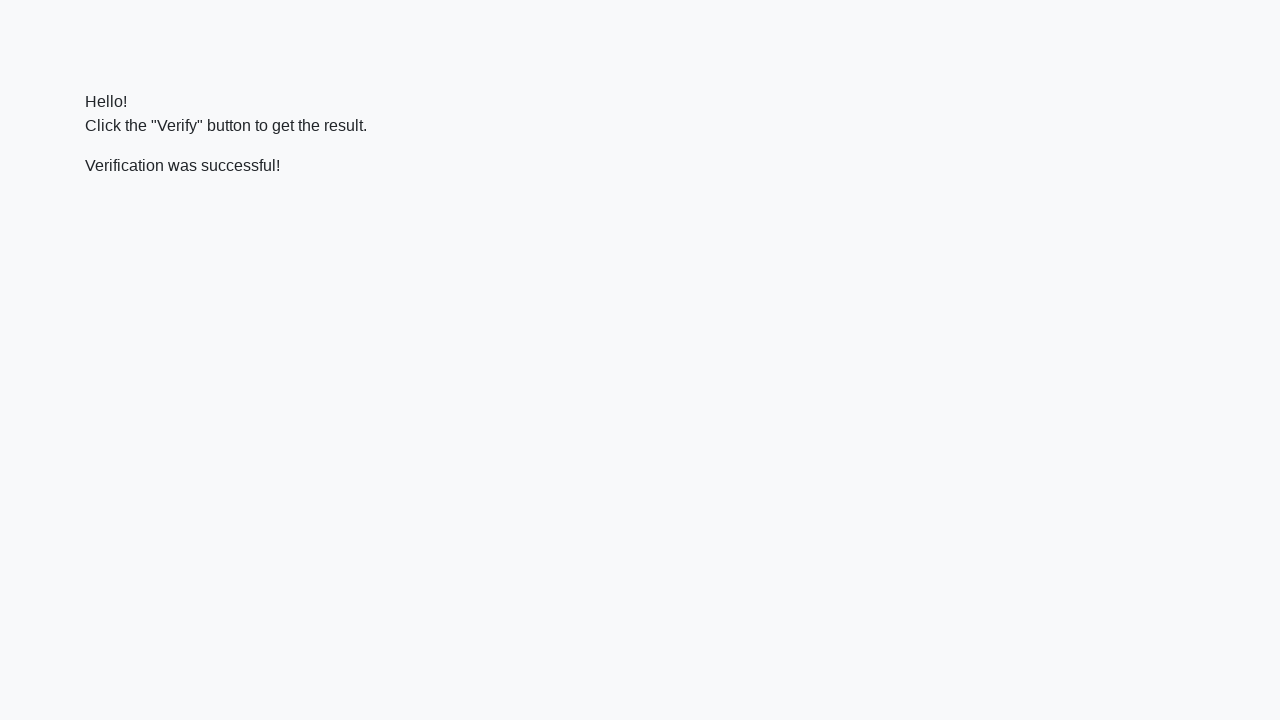

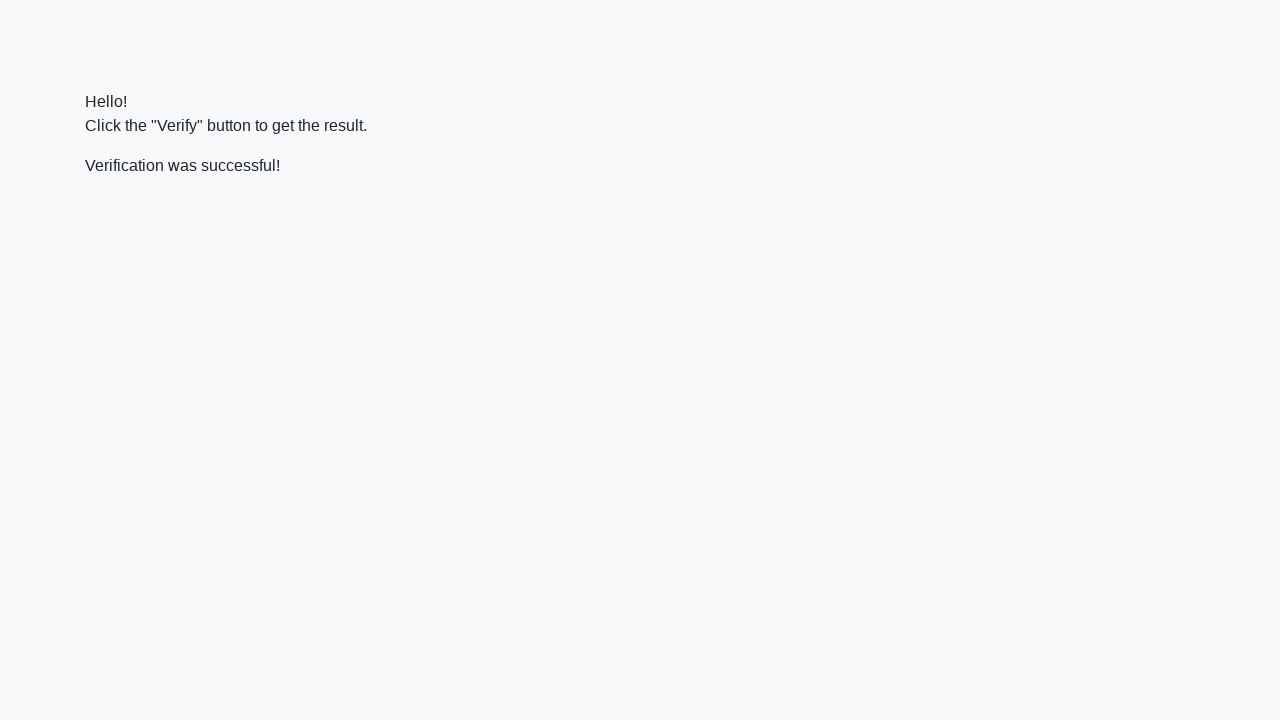